Navigates to Meesho homepage and verifies that the Meesho logo image element is present and visible on the page.

Starting URL: https://www.meesho.com

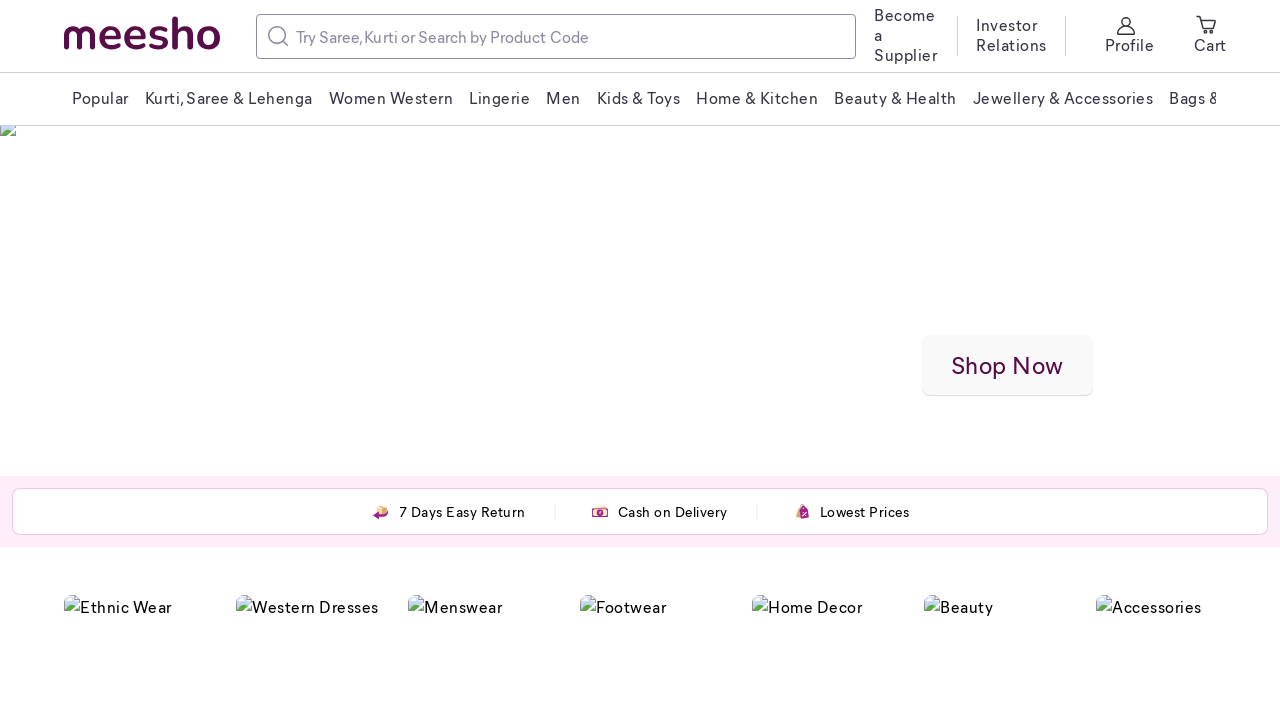

Navigated to Meesho homepage
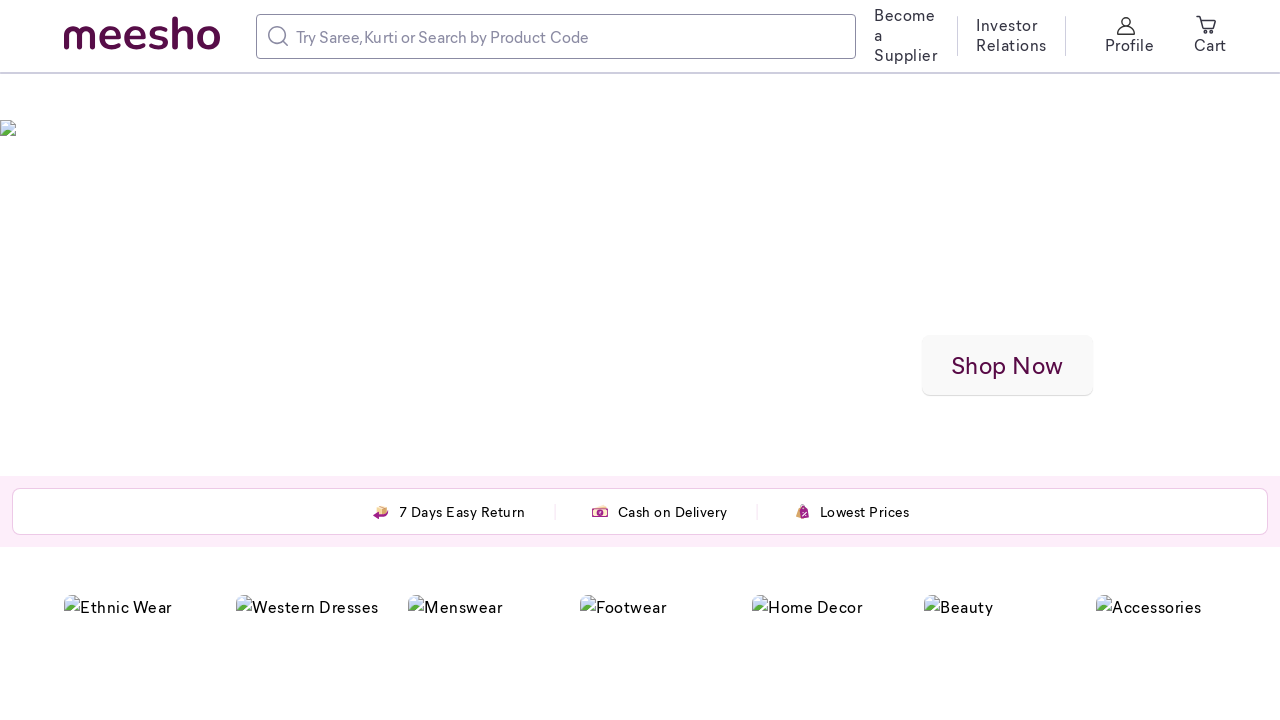

Meesho logo element is present and visible on the page
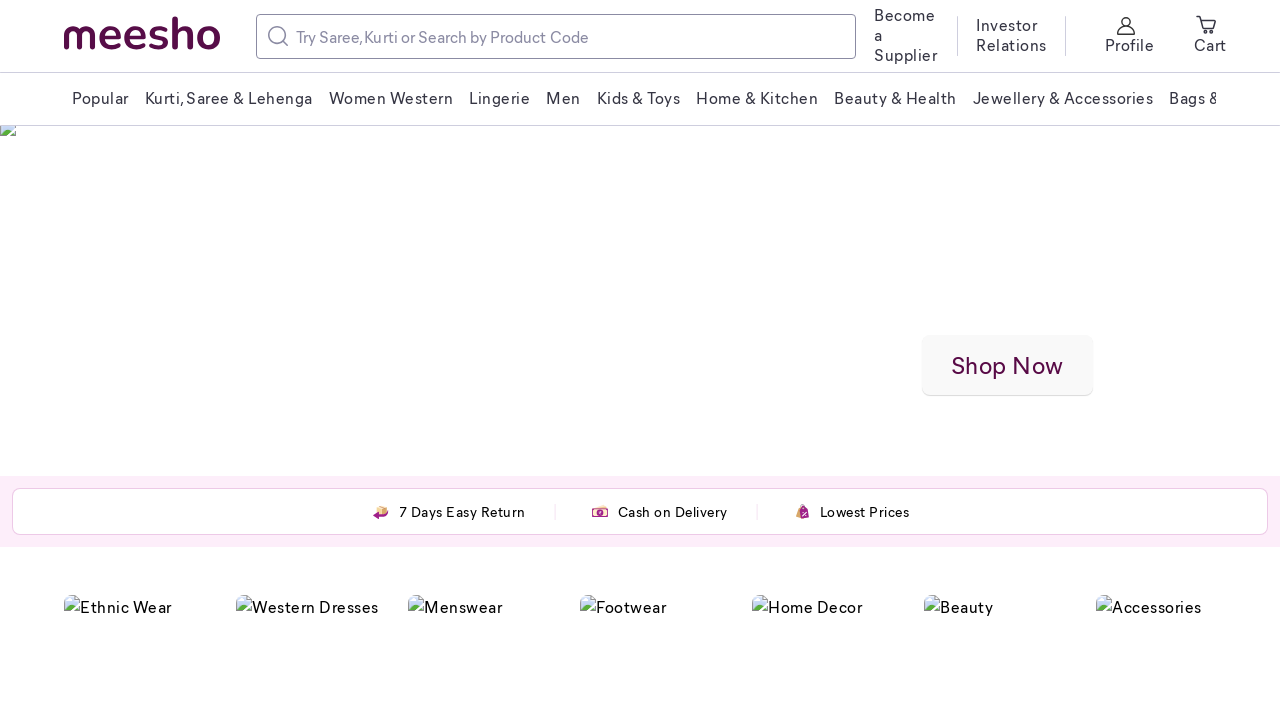

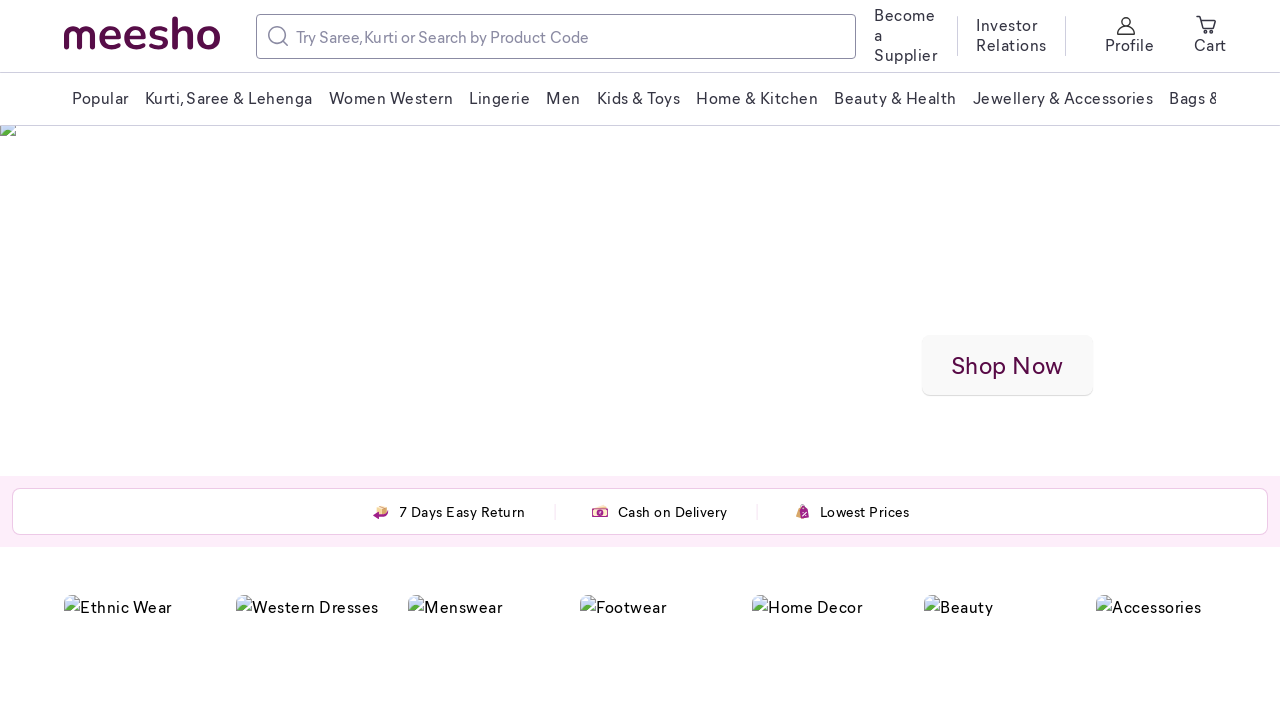